Tests registration form submission by filling required fields (first name, last name, email) and verifying successful registration message

Starting URL: http://suninjuly.github.io/registration1.html

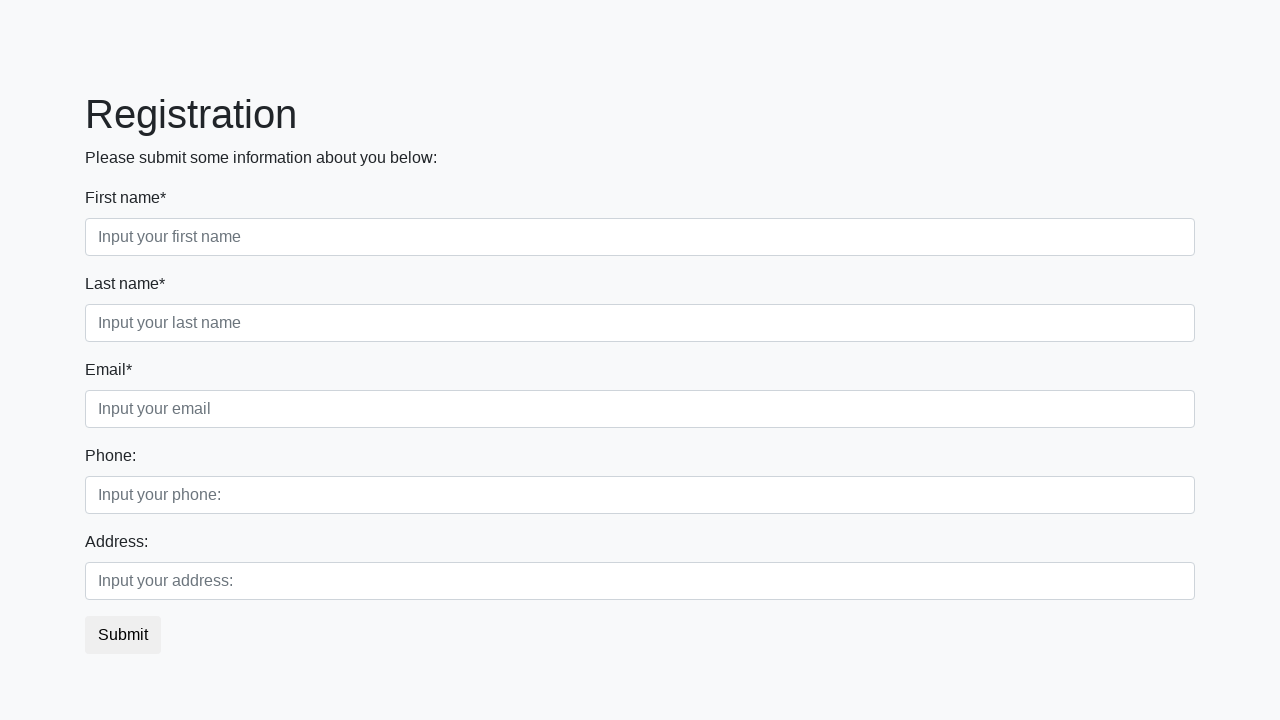

Filled first name field with 'John' on div.first_block input.first
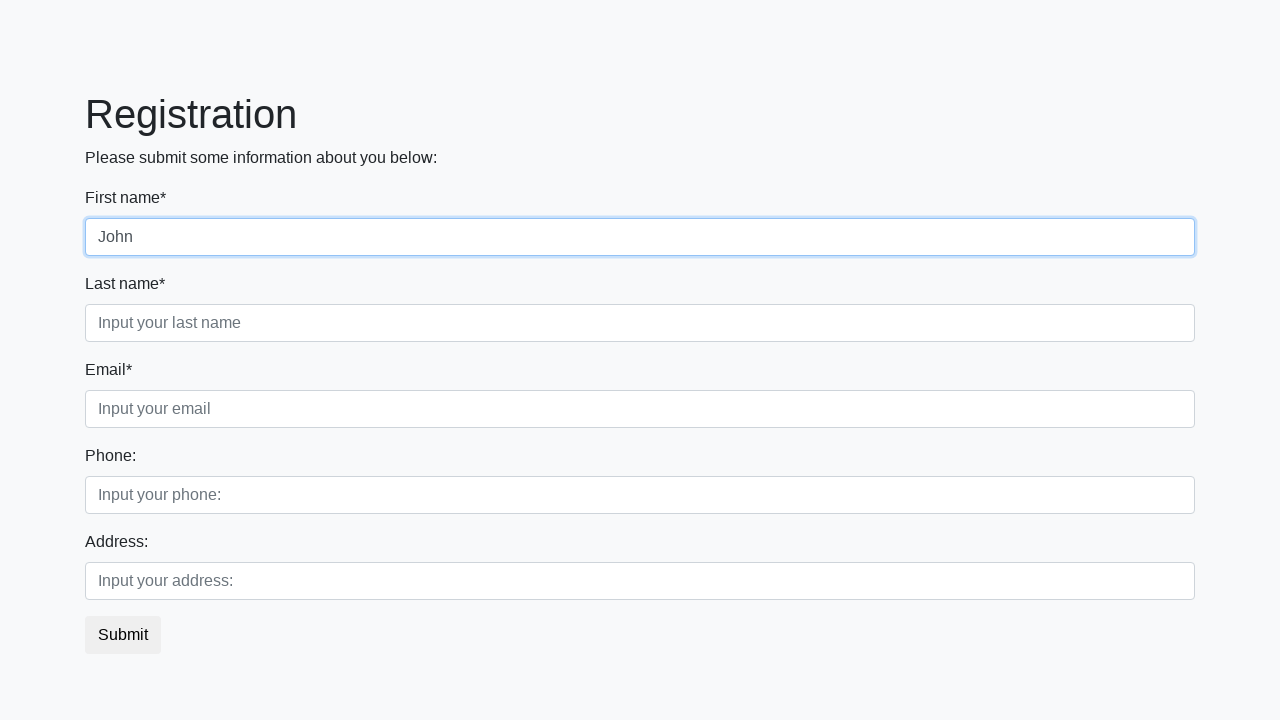

Filled last name field with 'Doe' on div.first_block input.second
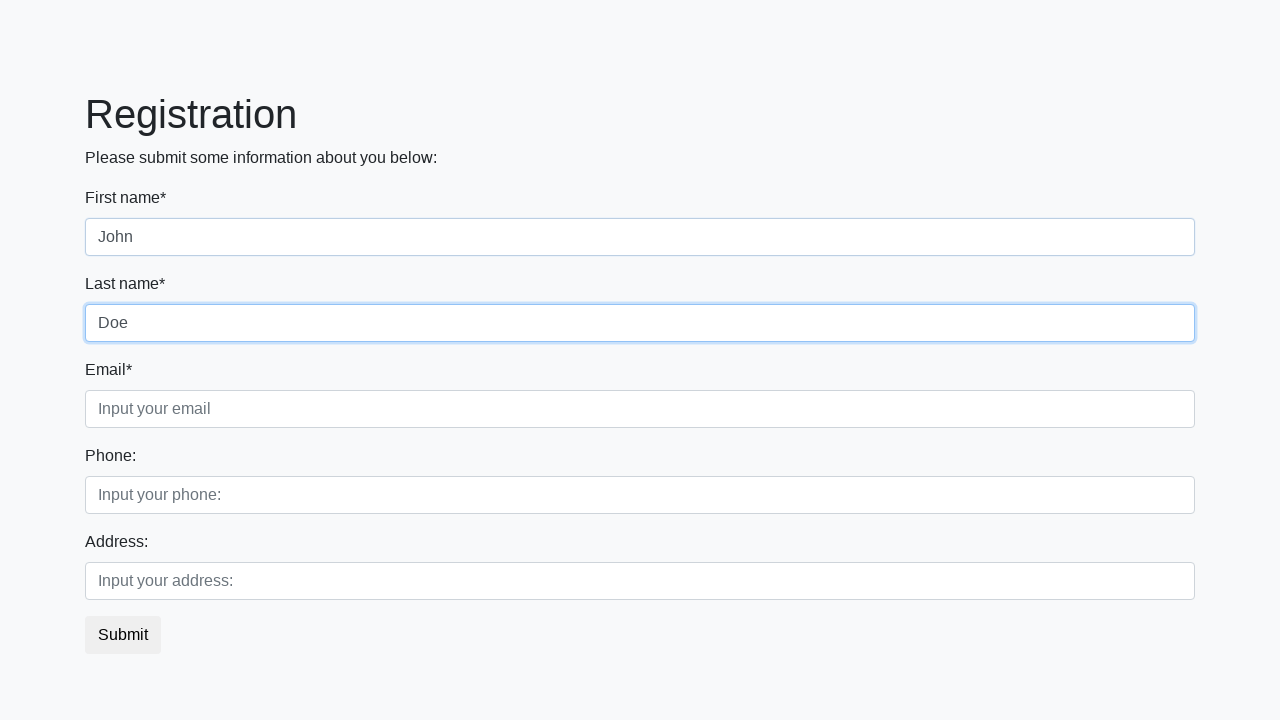

Filled email field with 'john.doe@example.com' on div.first_block input.third
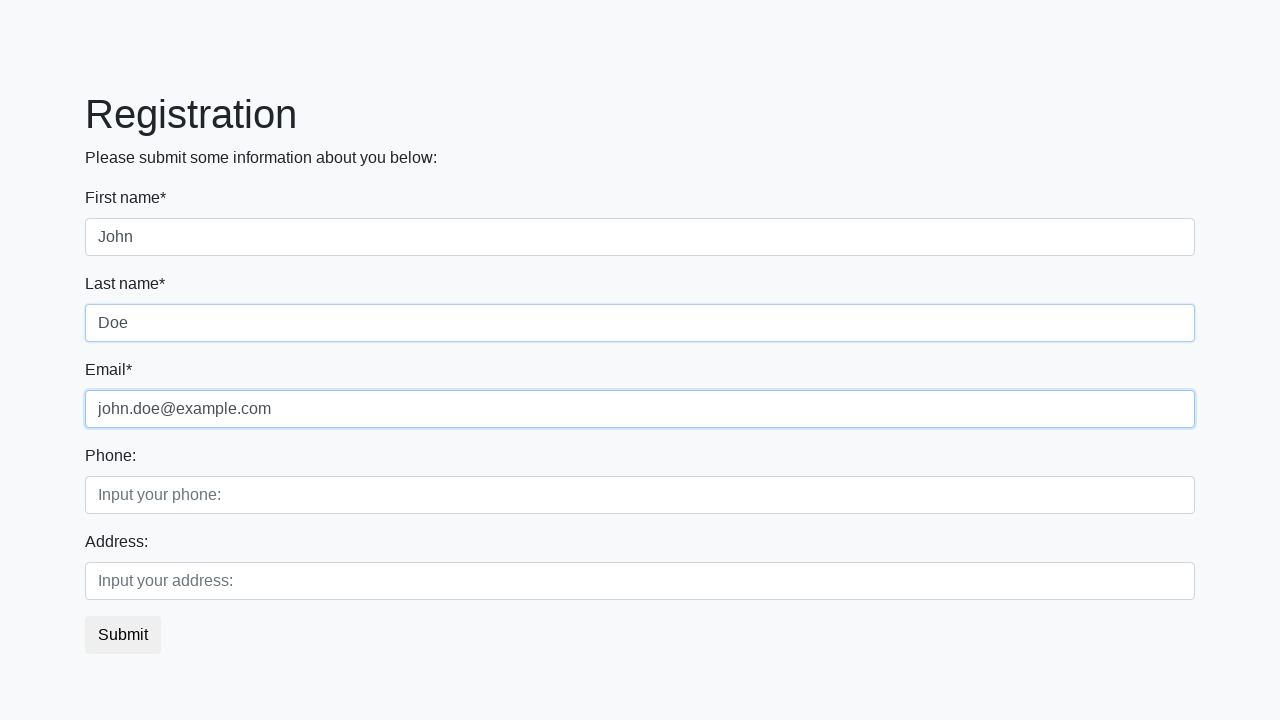

Clicked registration submit button at (123, 635) on button.btn
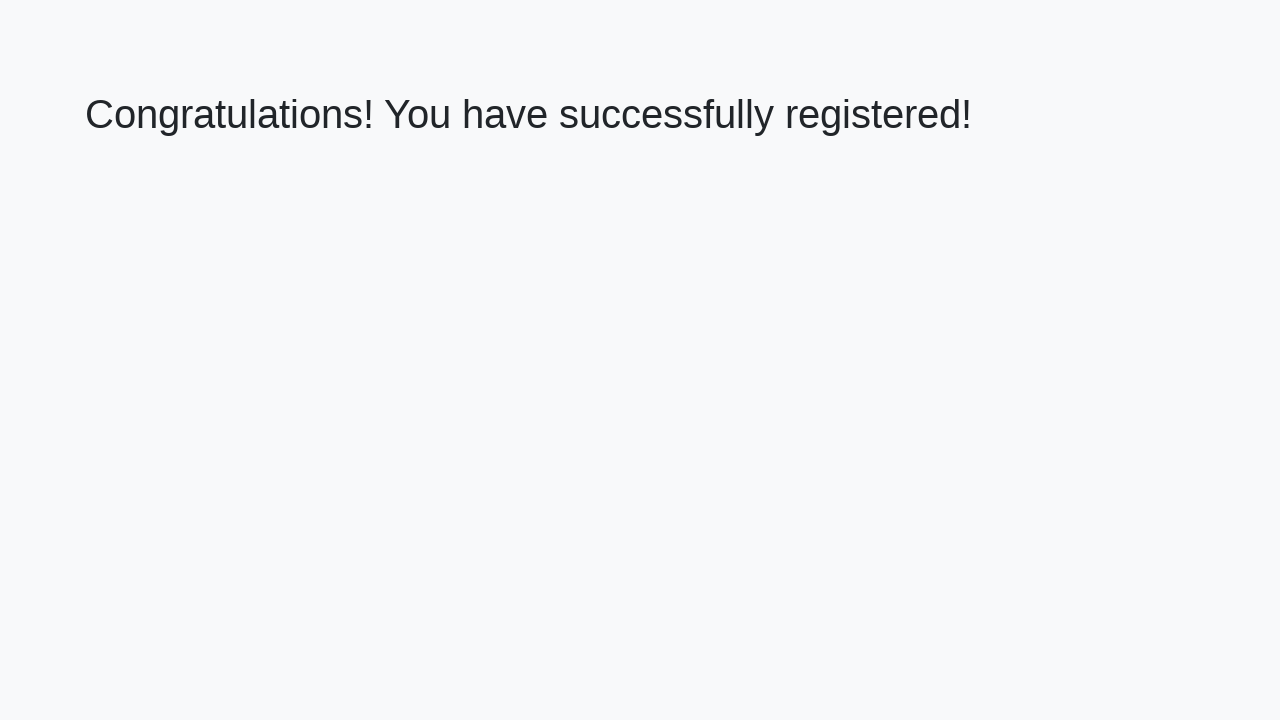

Success message element appeared
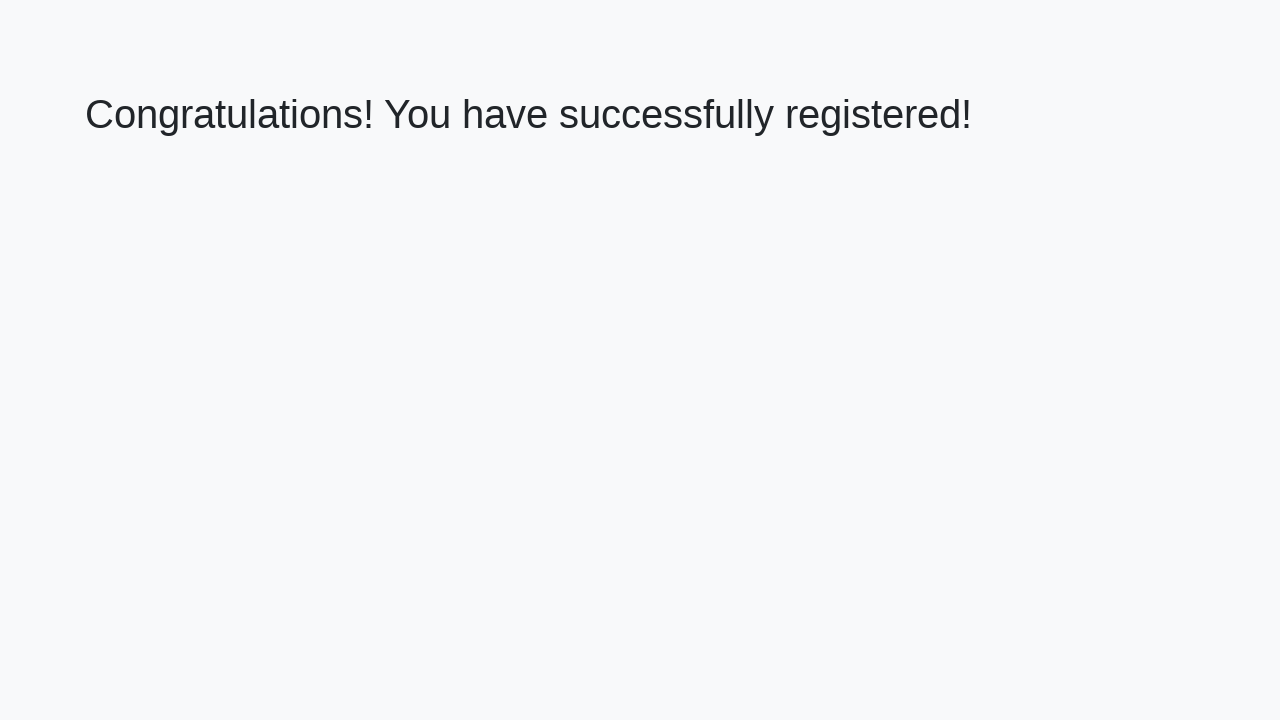

Retrieved success message text
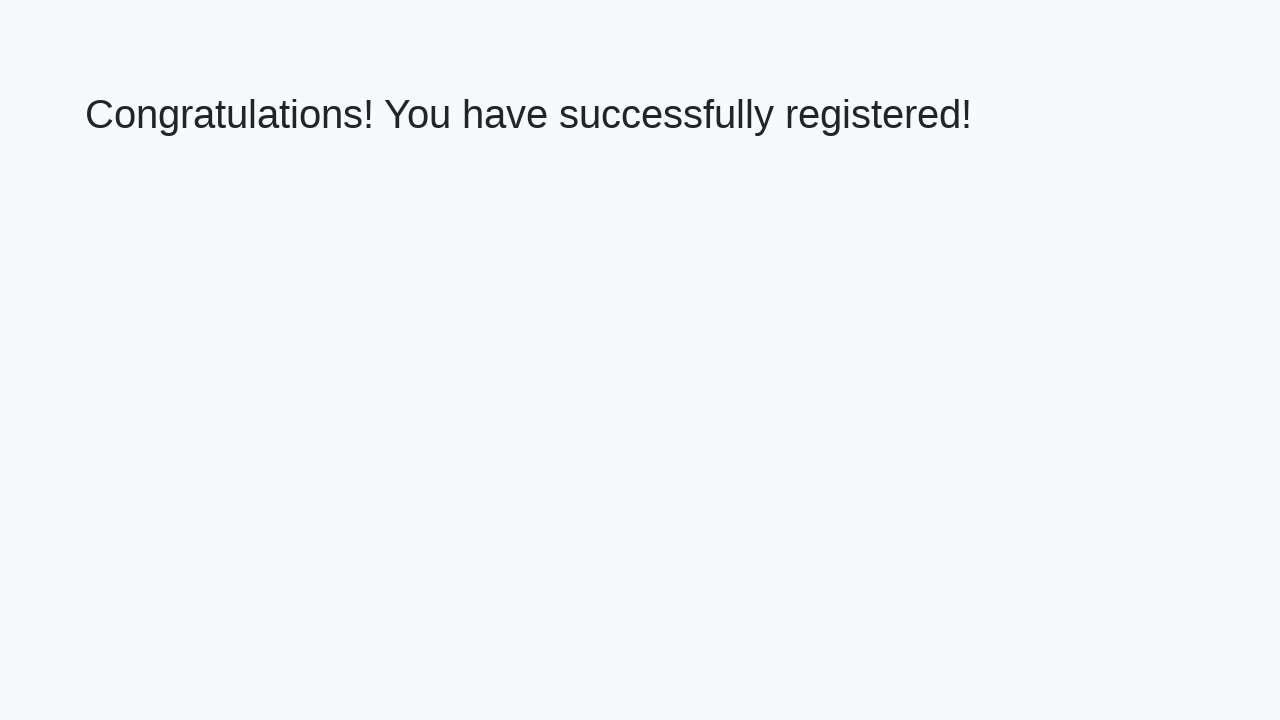

Verified registration success message matches expected text
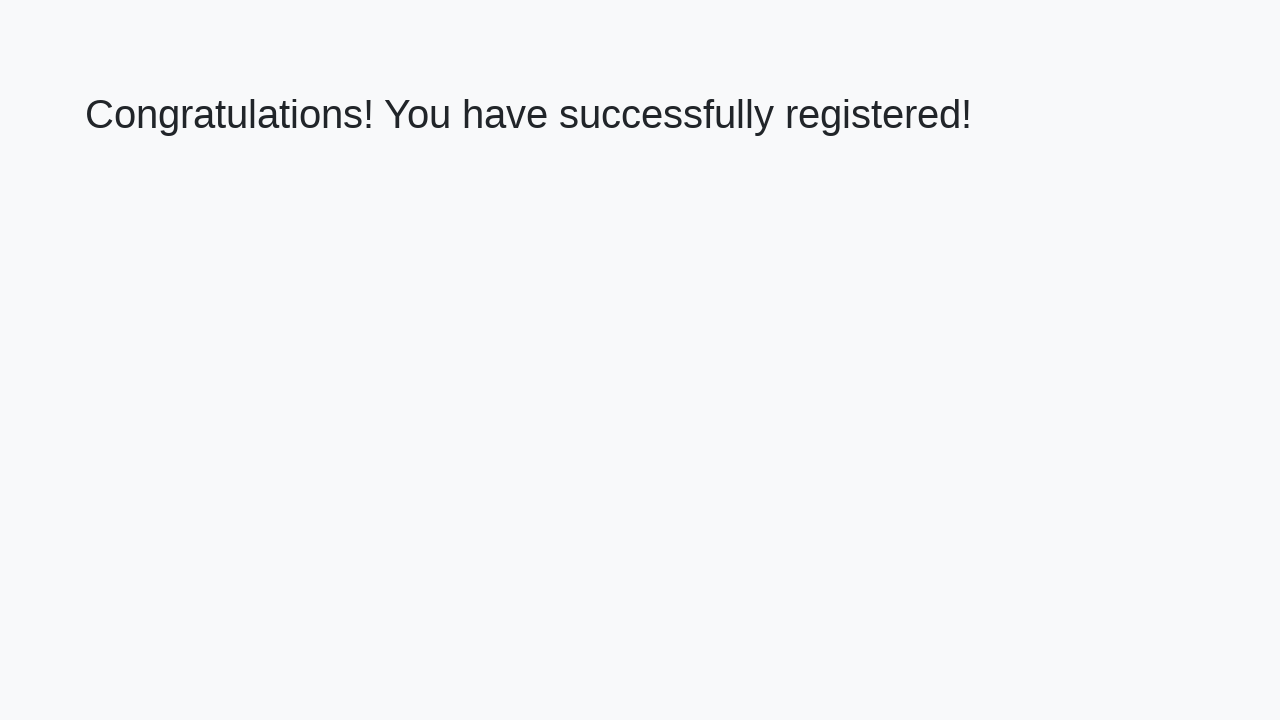

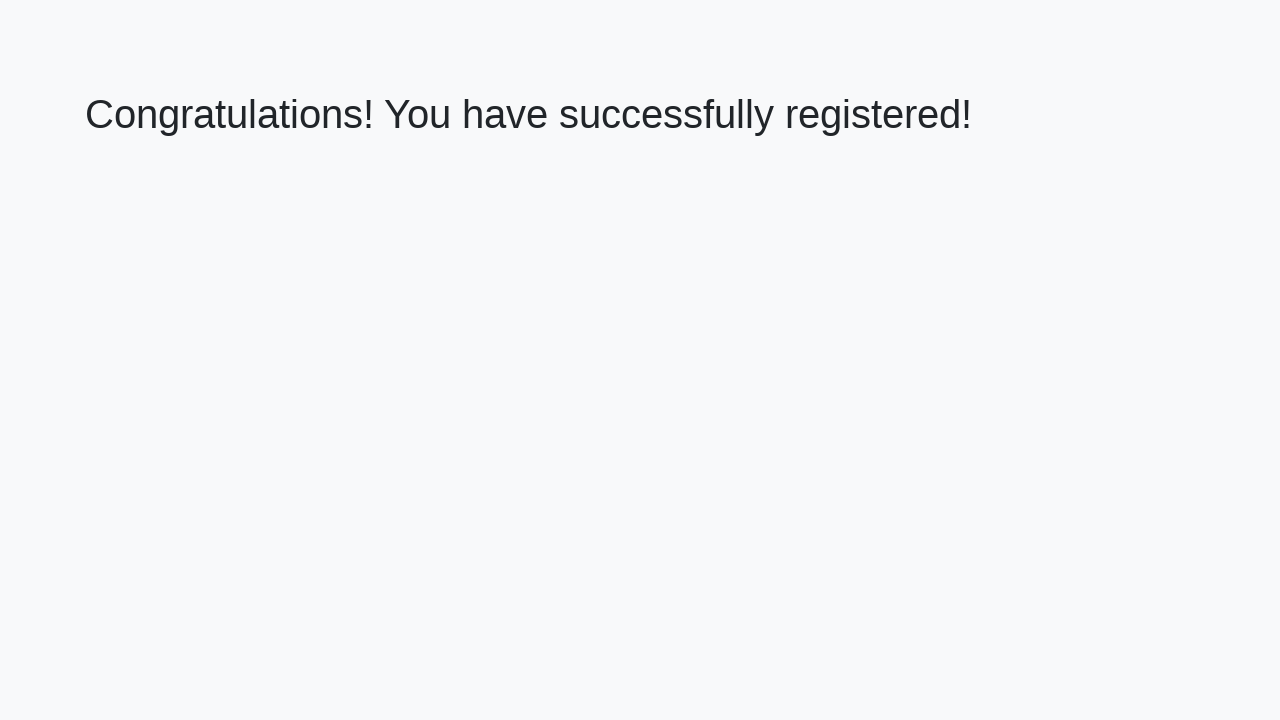